Tests that entering an empty string removes the todo item

Starting URL: https://demo.playwright.dev/todomvc

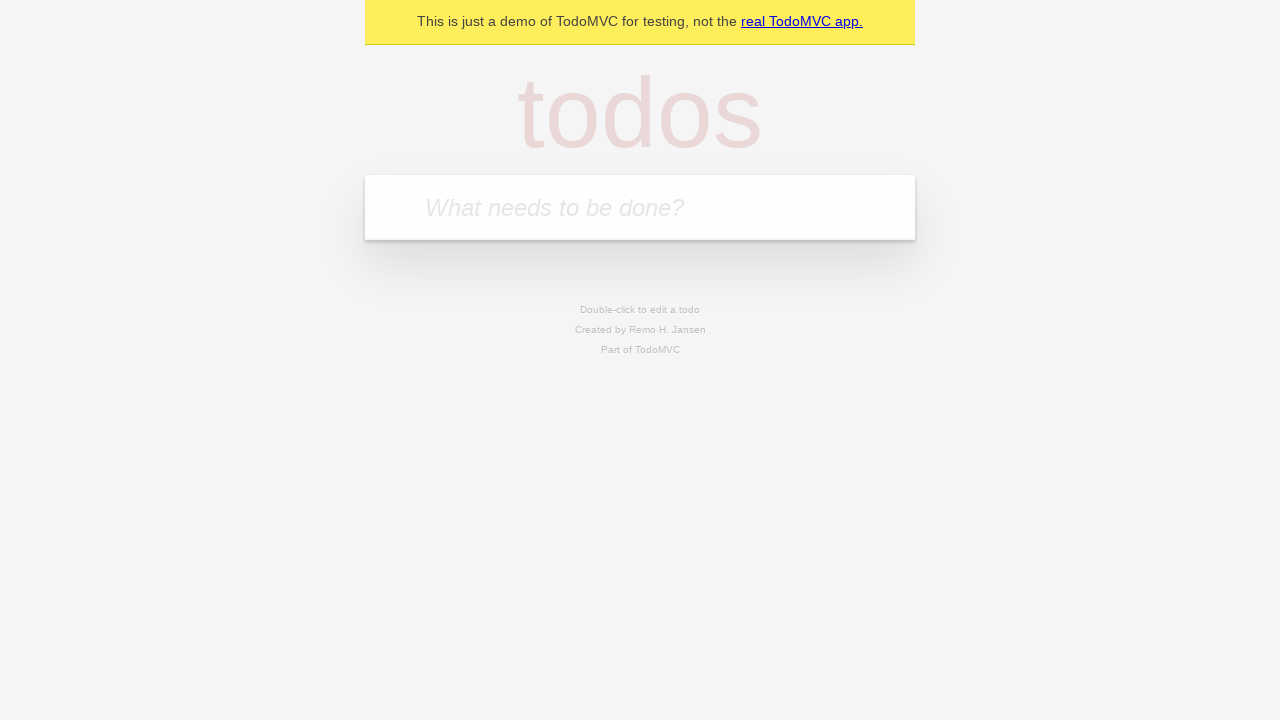

Filled todo input with 'buy some cheese' on internal:attr=[placeholder="What needs to be done?"i]
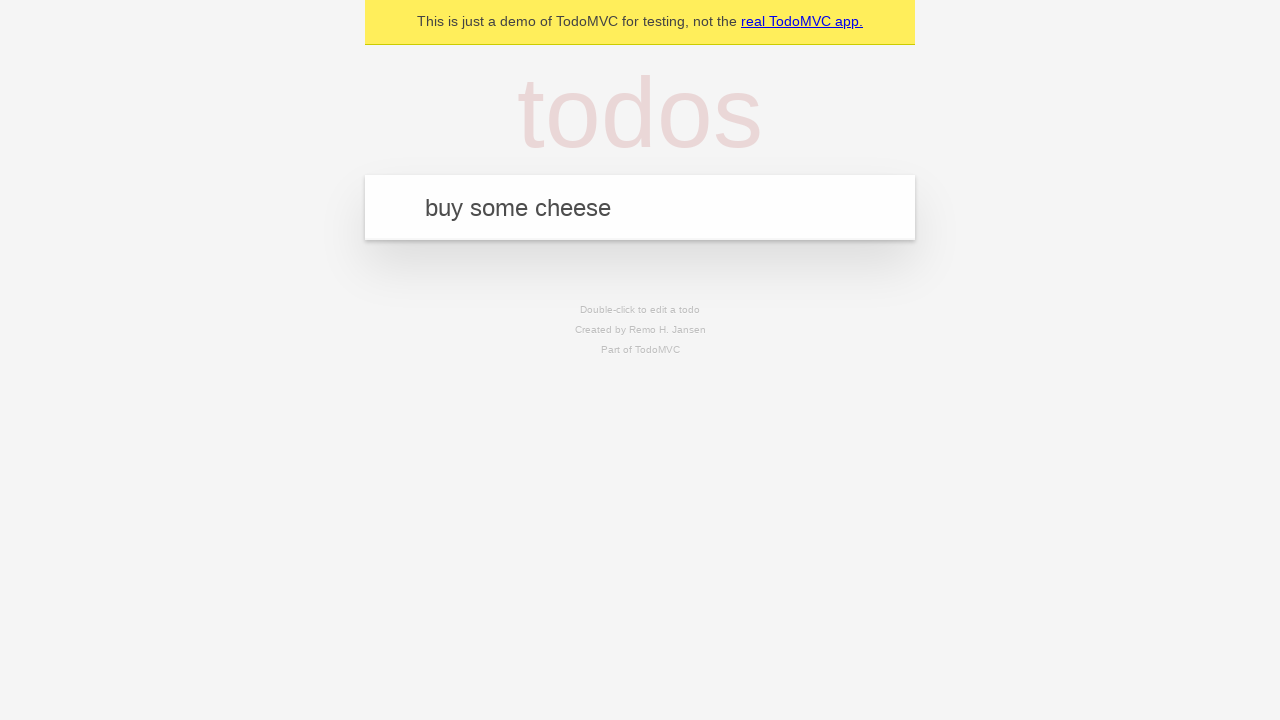

Pressed Enter to add first todo item on internal:attr=[placeholder="What needs to be done?"i]
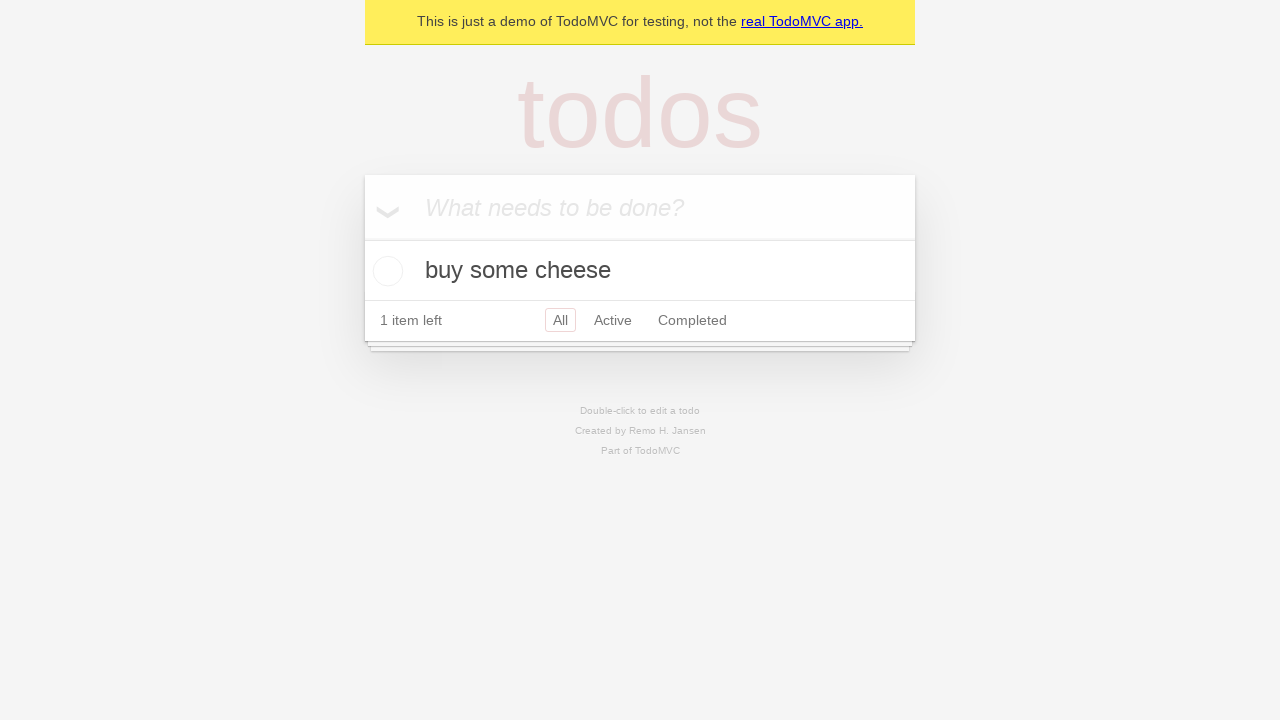

Filled todo input with 'feed the cat' on internal:attr=[placeholder="What needs to be done?"i]
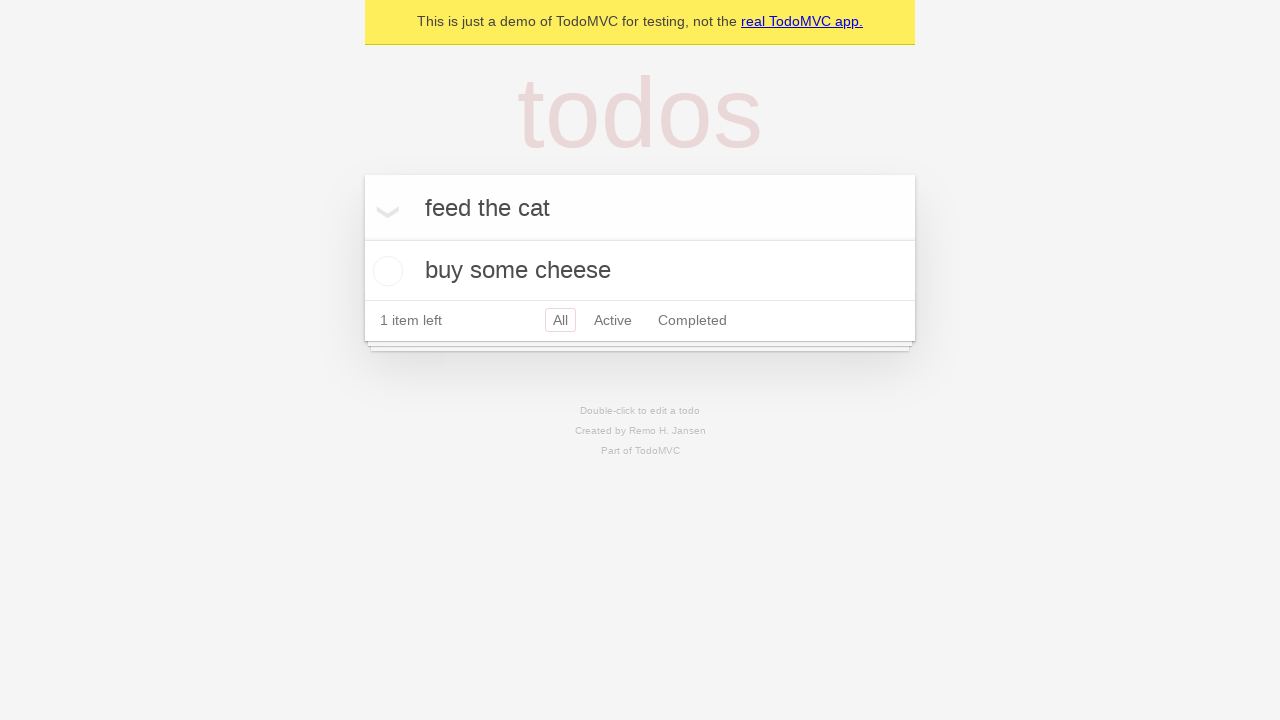

Pressed Enter to add second todo item on internal:attr=[placeholder="What needs to be done?"i]
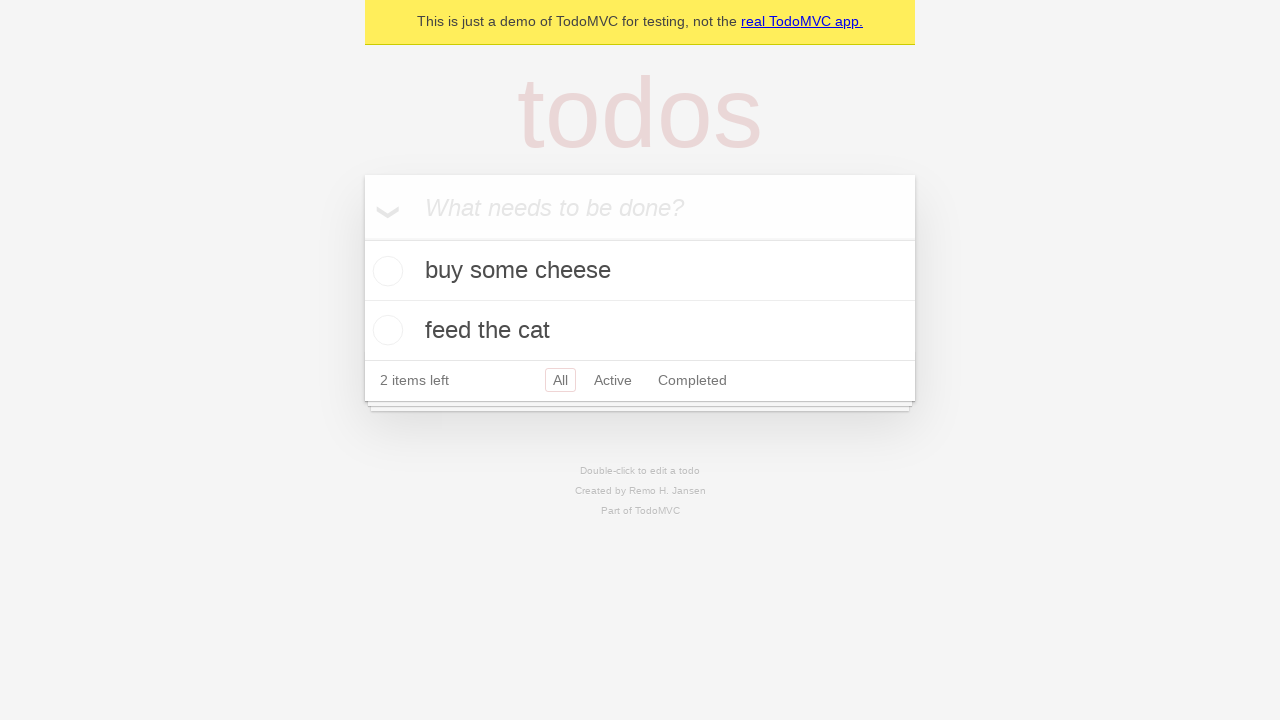

Filled todo input with 'book a doctors appointment' on internal:attr=[placeholder="What needs to be done?"i]
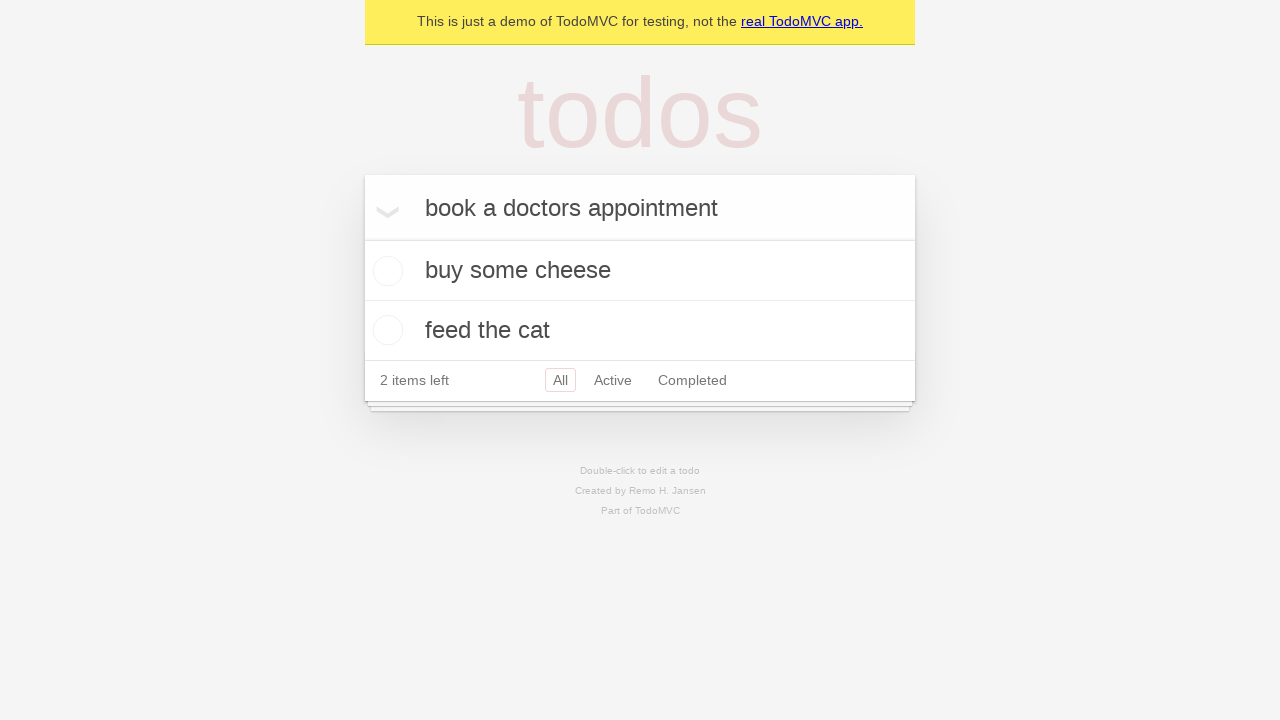

Pressed Enter to add third todo item on internal:attr=[placeholder="What needs to be done?"i]
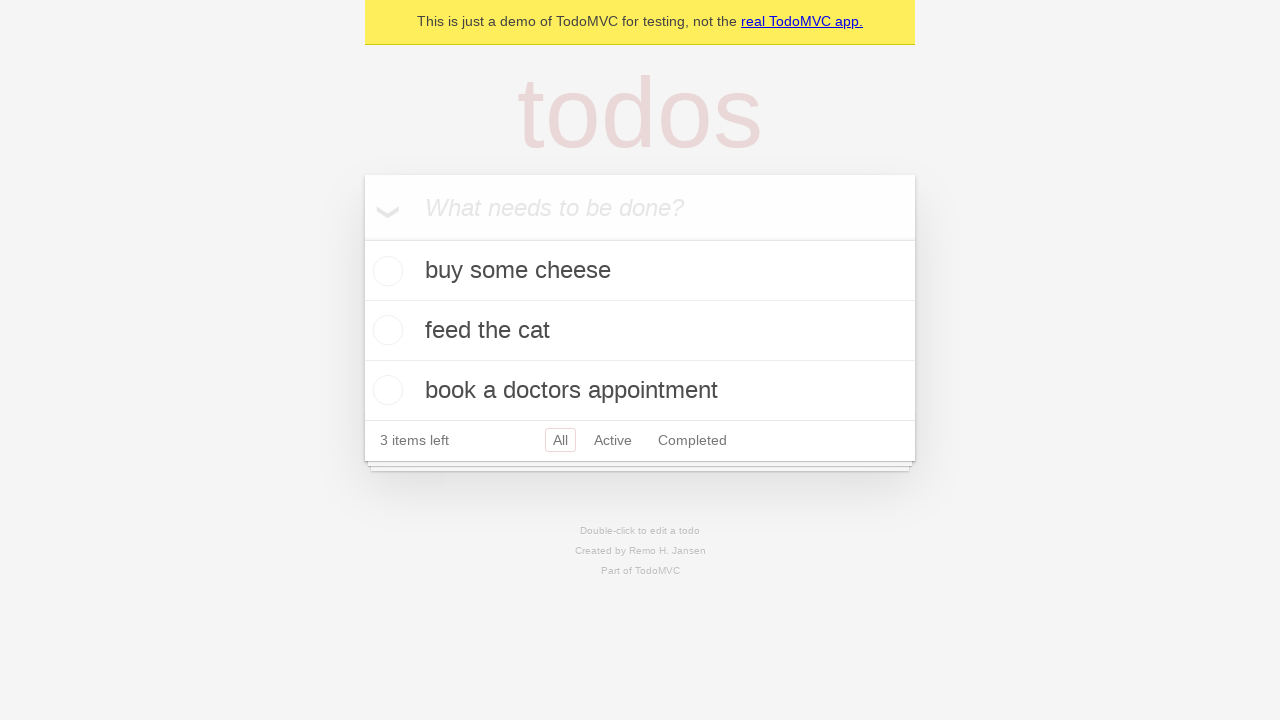

Double-clicked second todo item to enter edit mode at (640, 331) on internal:testid=[data-testid="todo-item"s] >> nth=1
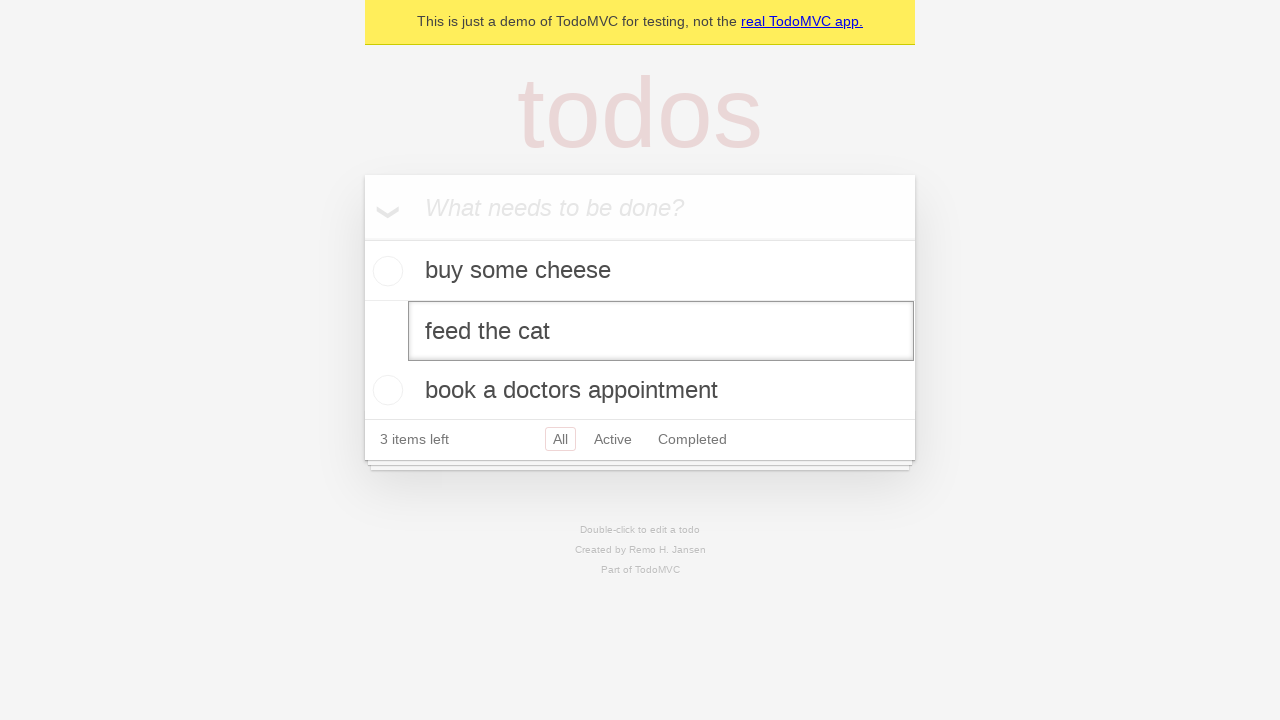

Cleared the todo text by filling with empty string on internal:testid=[data-testid="todo-item"s] >> nth=1 >> internal:role=textbox[nam
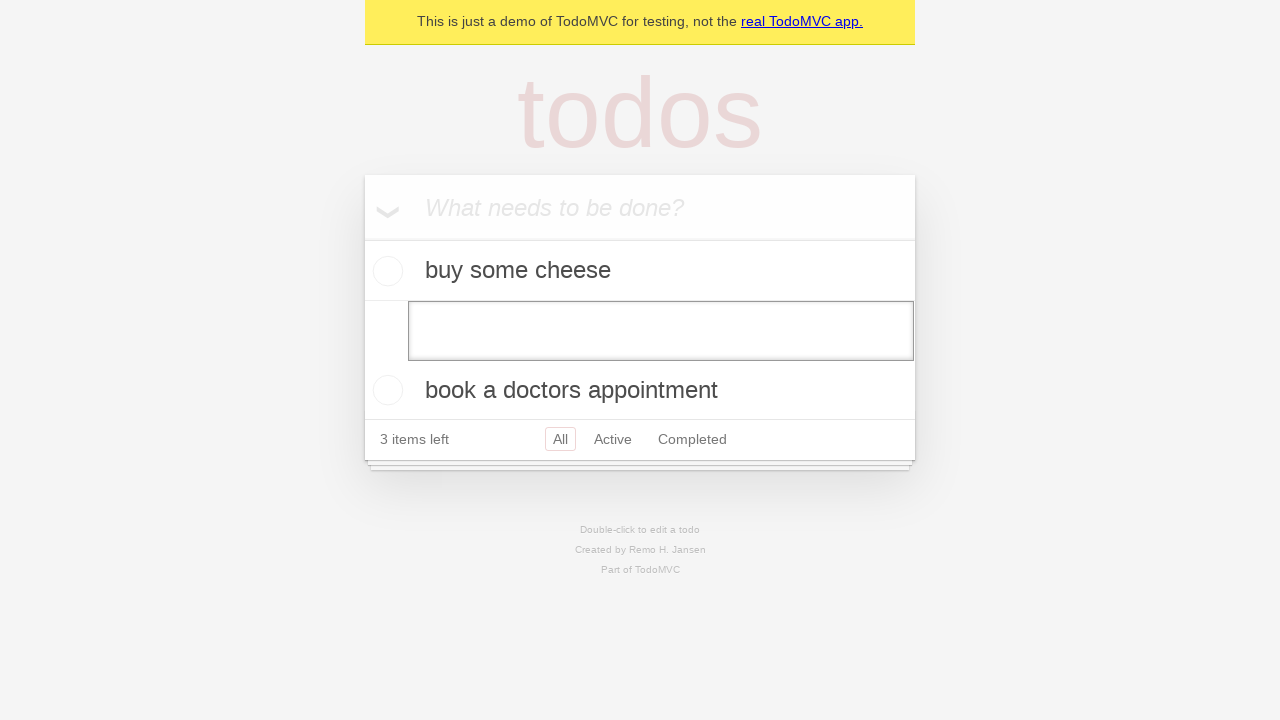

Pressed Enter to confirm empty text and remove todo item on internal:testid=[data-testid="todo-item"s] >> nth=1 >> internal:role=textbox[nam
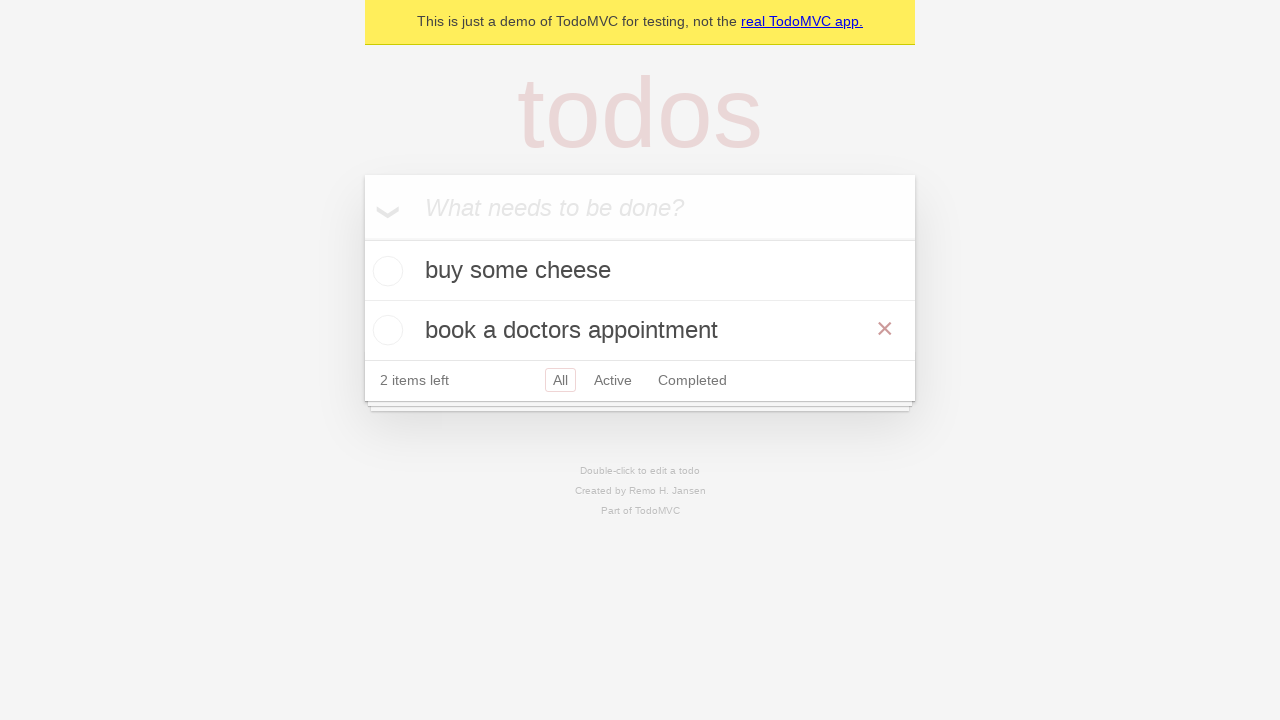

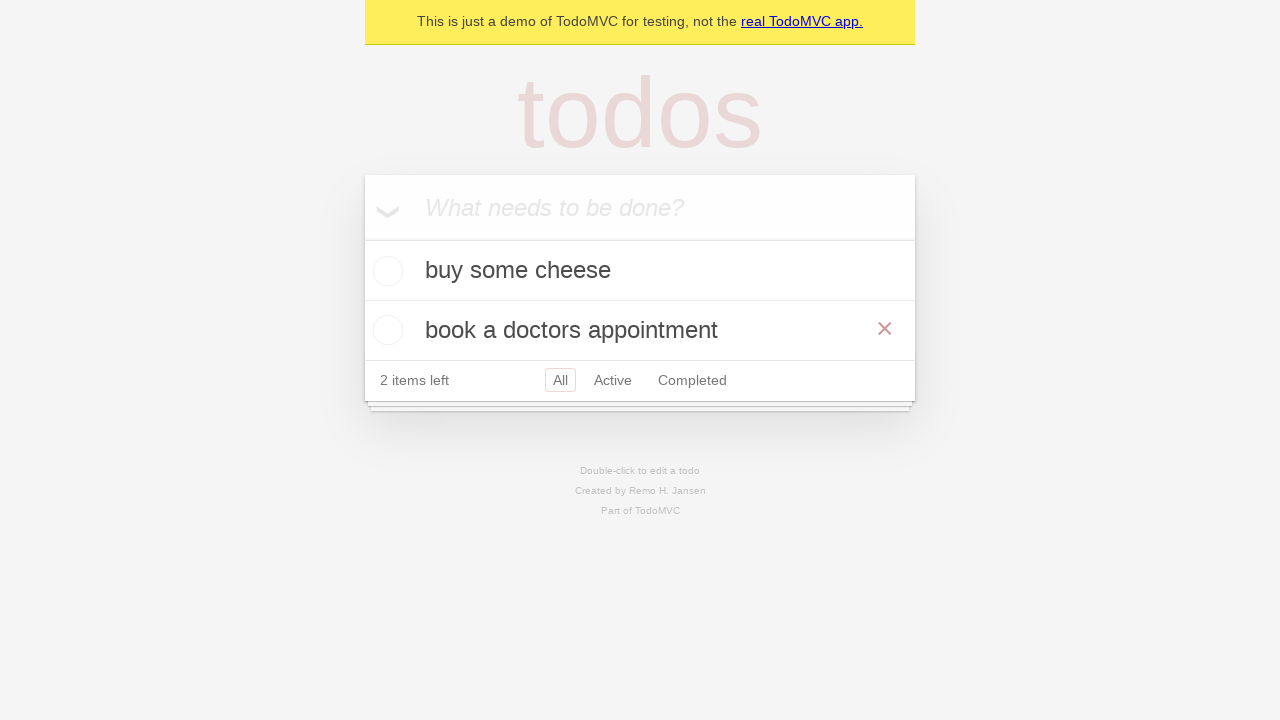